Tests the Product Returns functionality by navigating to the returns page and filling out the return request form with customer details, order information, and reason for return.

Starting URL: https://naveenautomationlabs.com/opencart/index.php?route=common/home

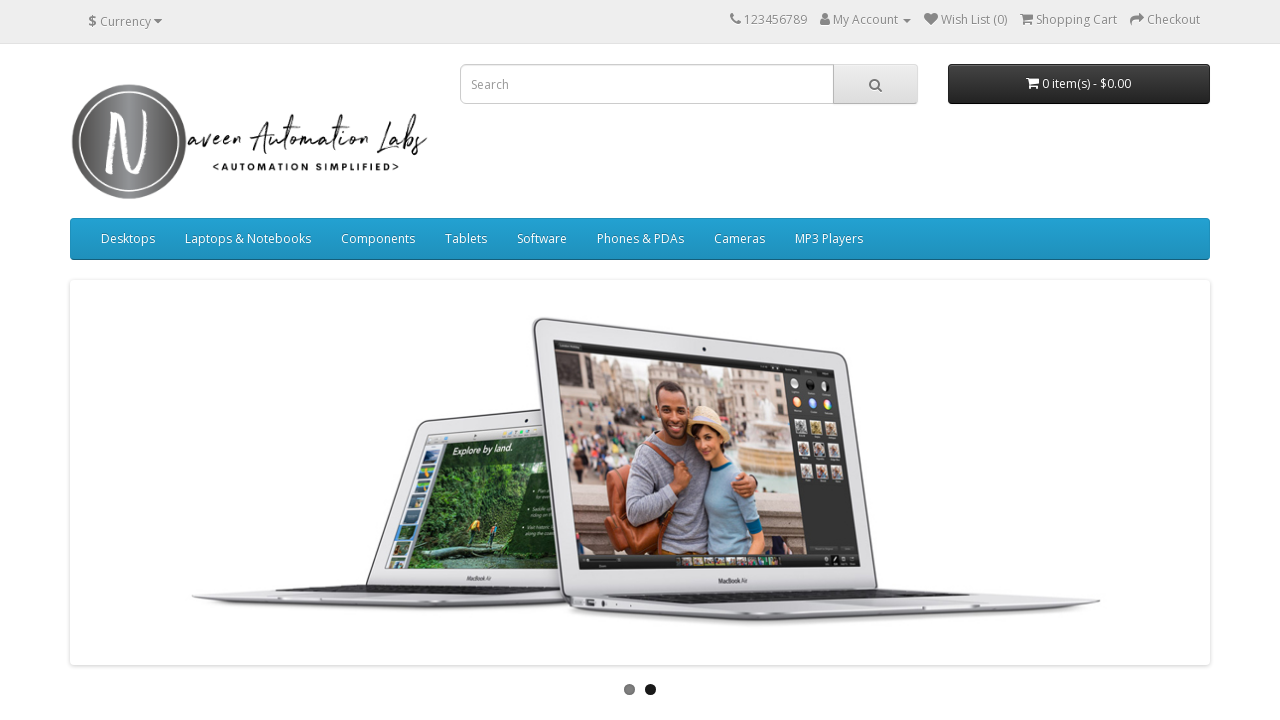

Clicked on Returns link to navigate to returns page at (384, 569) on a[href='https://naveenautomationlabs.com/opencart/index.php?route=account/return
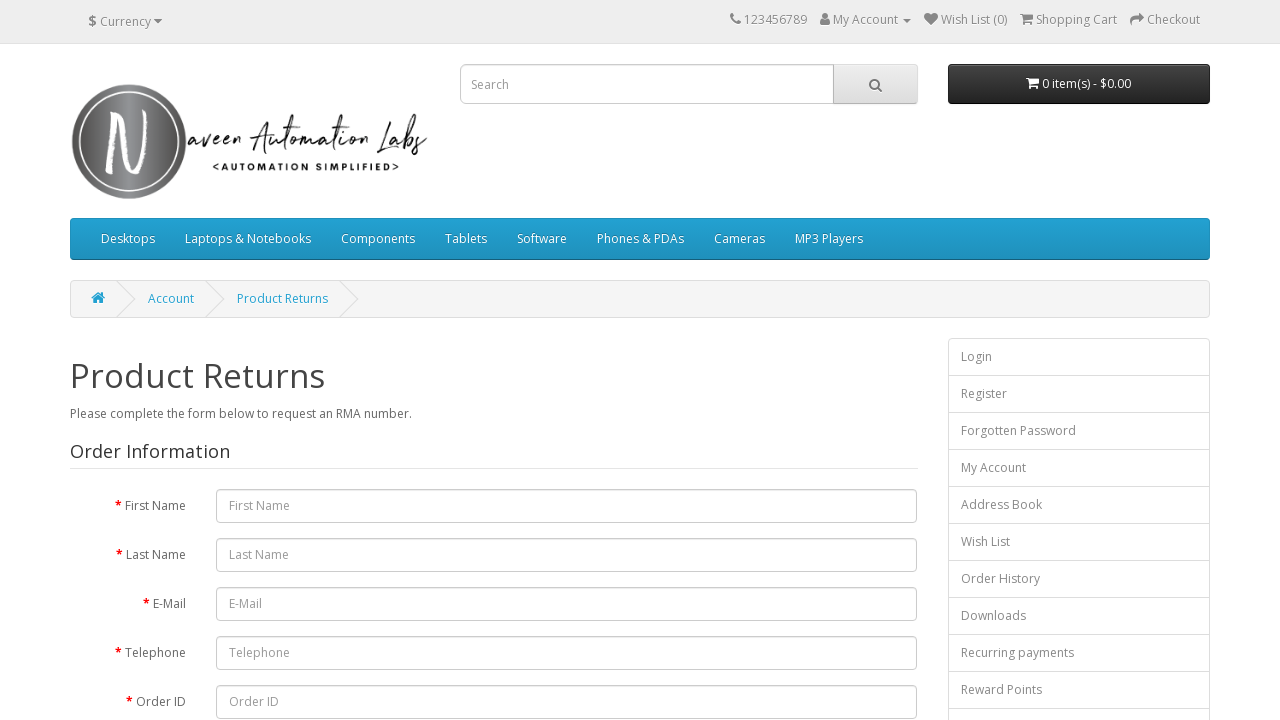

Filled in first name 'MichaelTest' on input[name='firstname']
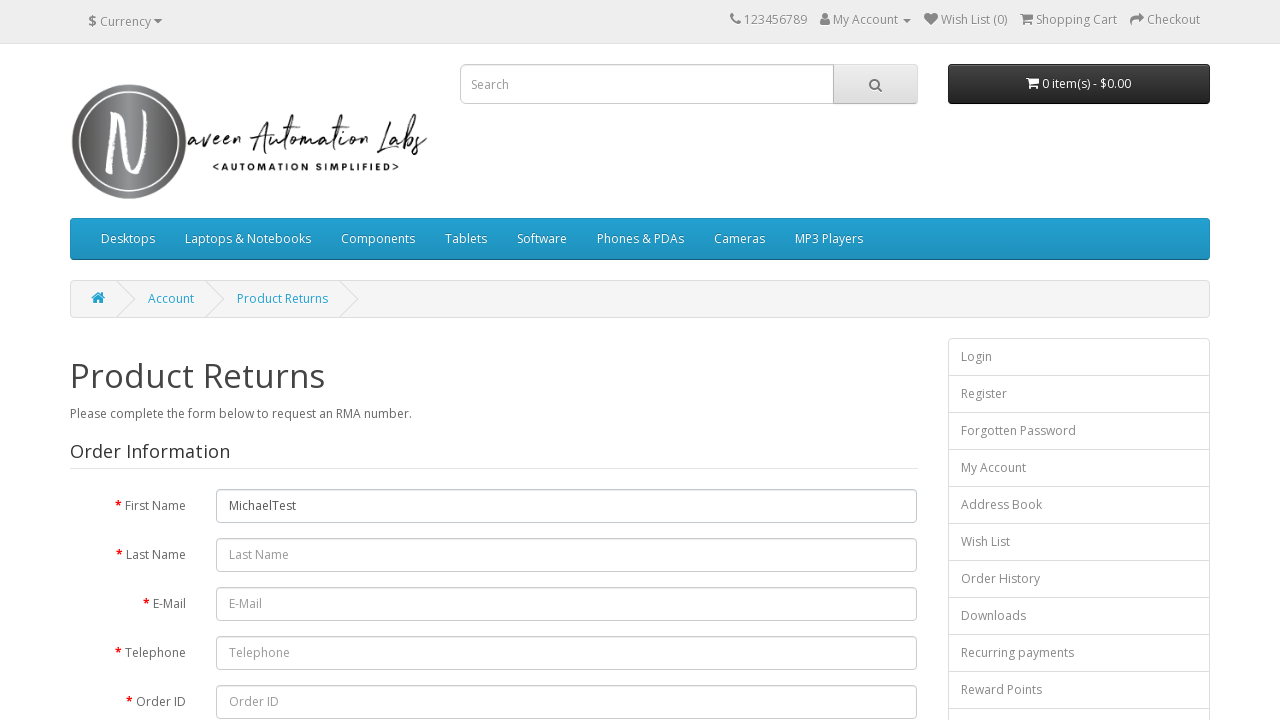

Filled in last name 'Smith' on input[name='lastname']
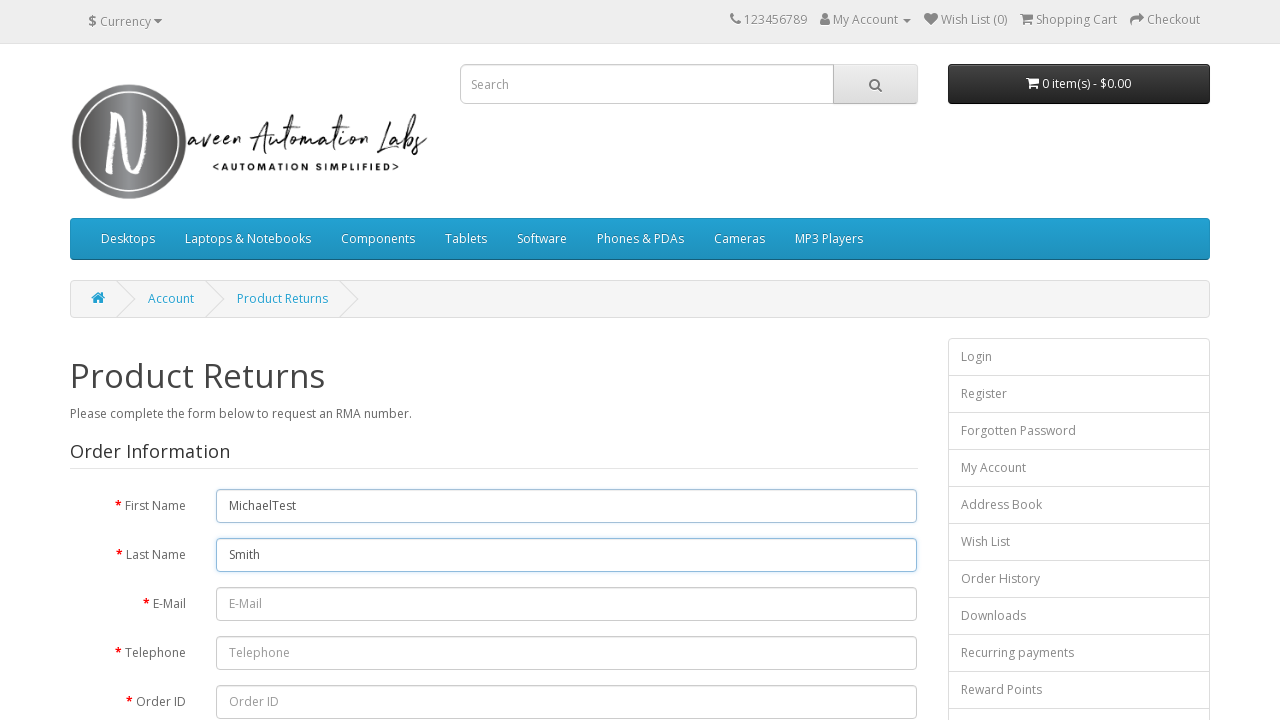

Filled in email 'msmith@gmail.com' on input[name='email']
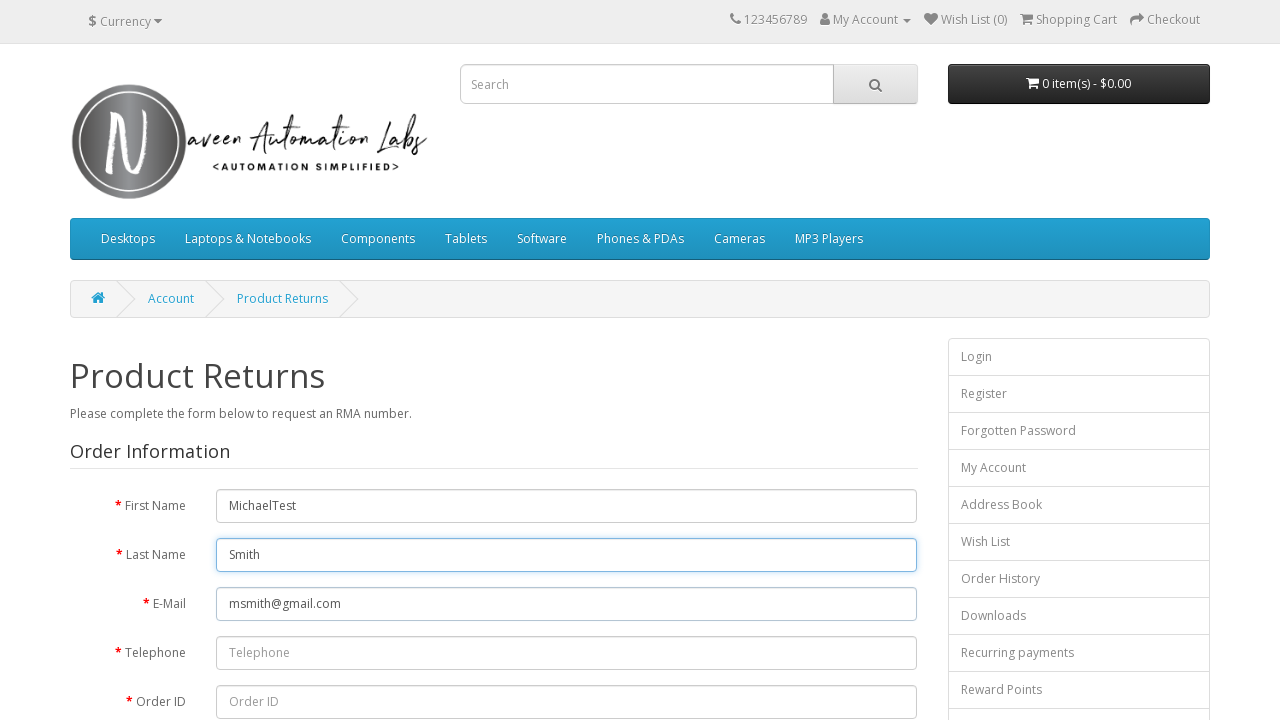

Filled in telephone '5551234567' on input[name='telephone']
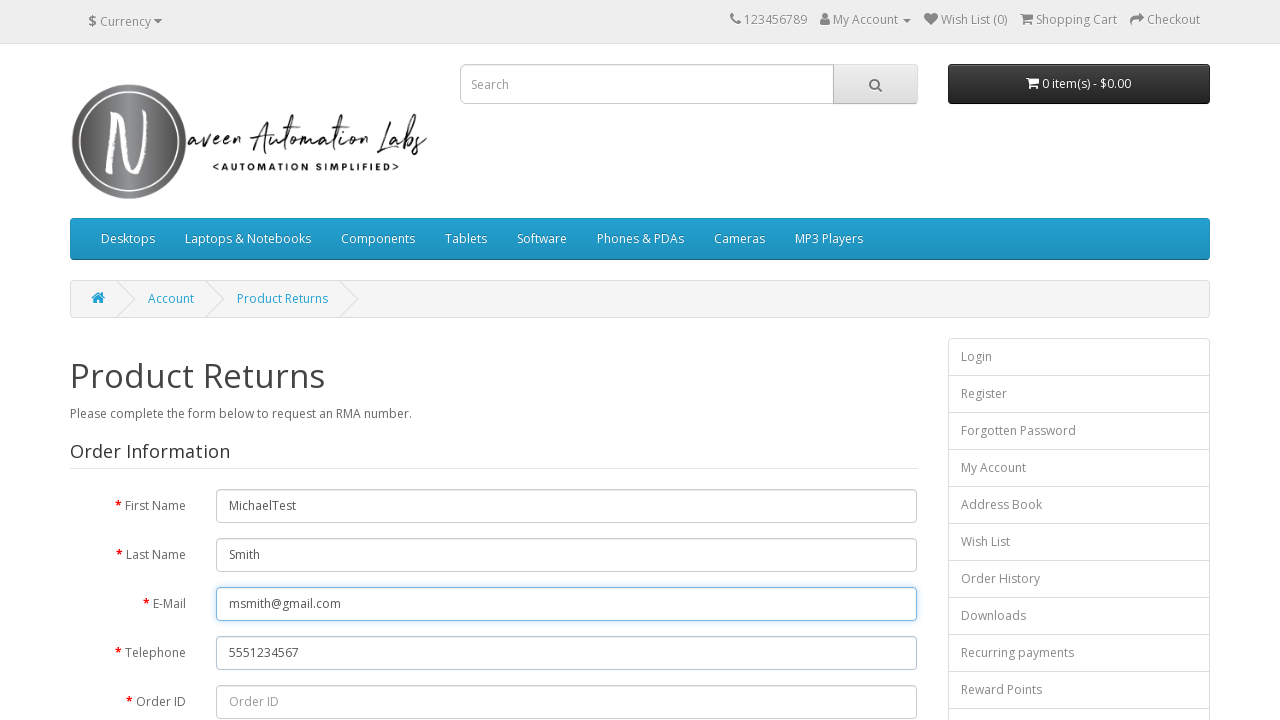

Filled in order ID '78234' on input[name='order_id']
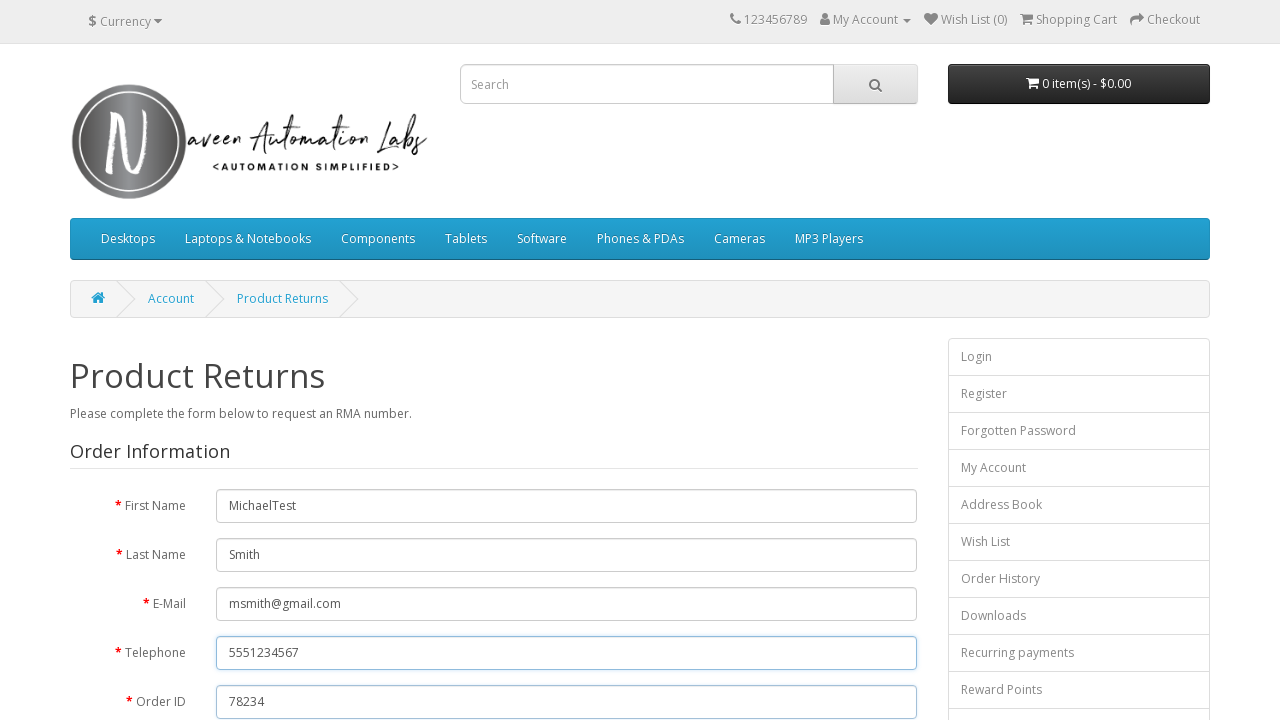

Filled in order date '2024-02-01' on input[name='date_ordered']
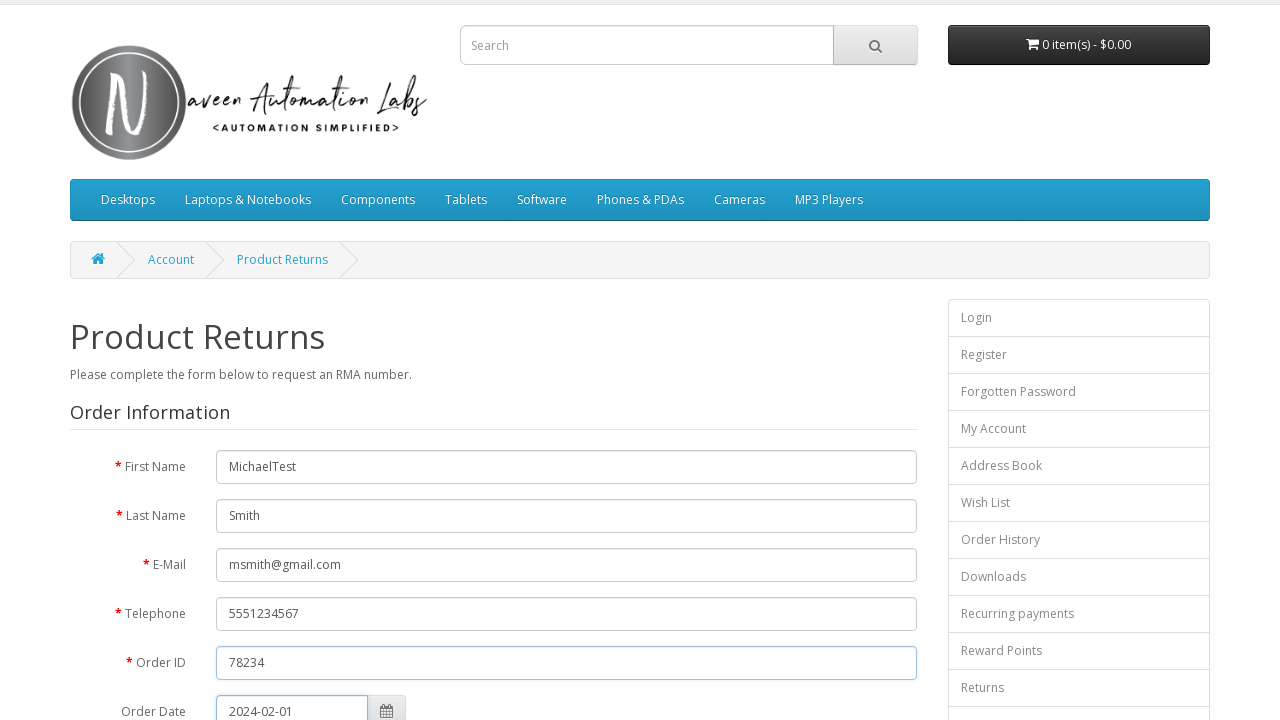

Filled in product name 'TestProd' on input[name='product']
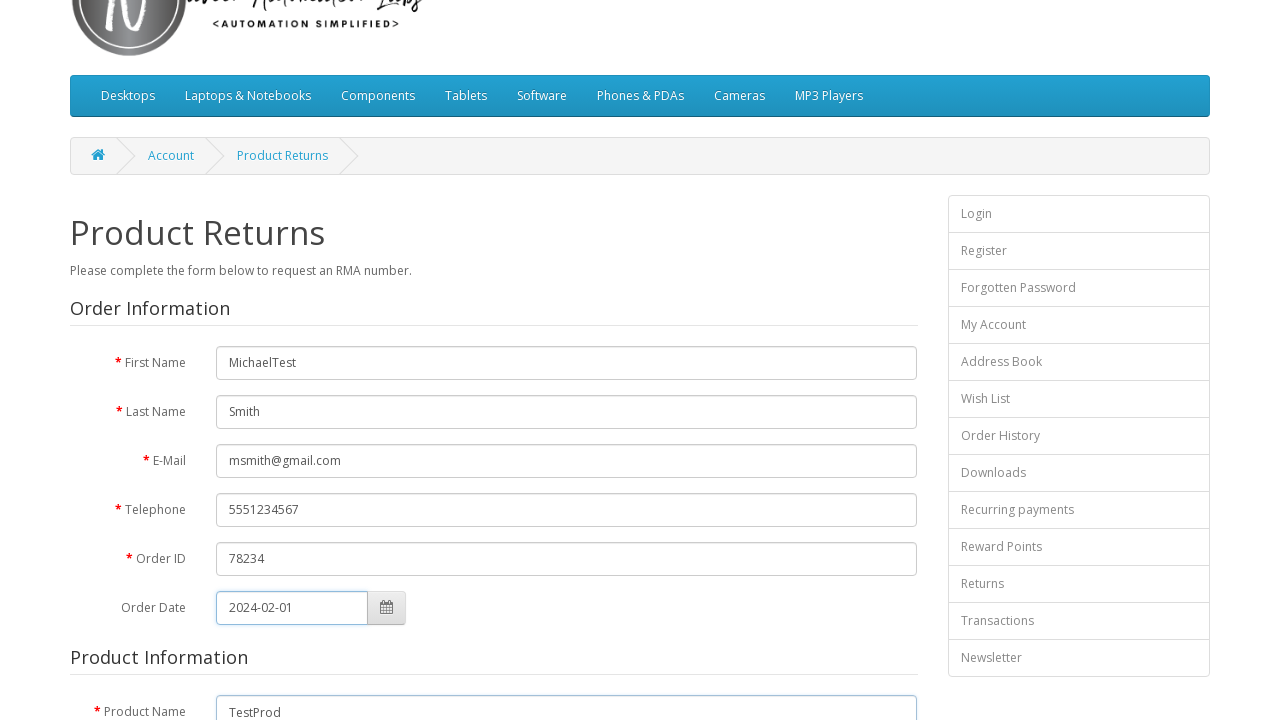

Filled in product model '45678' on input[name='model']
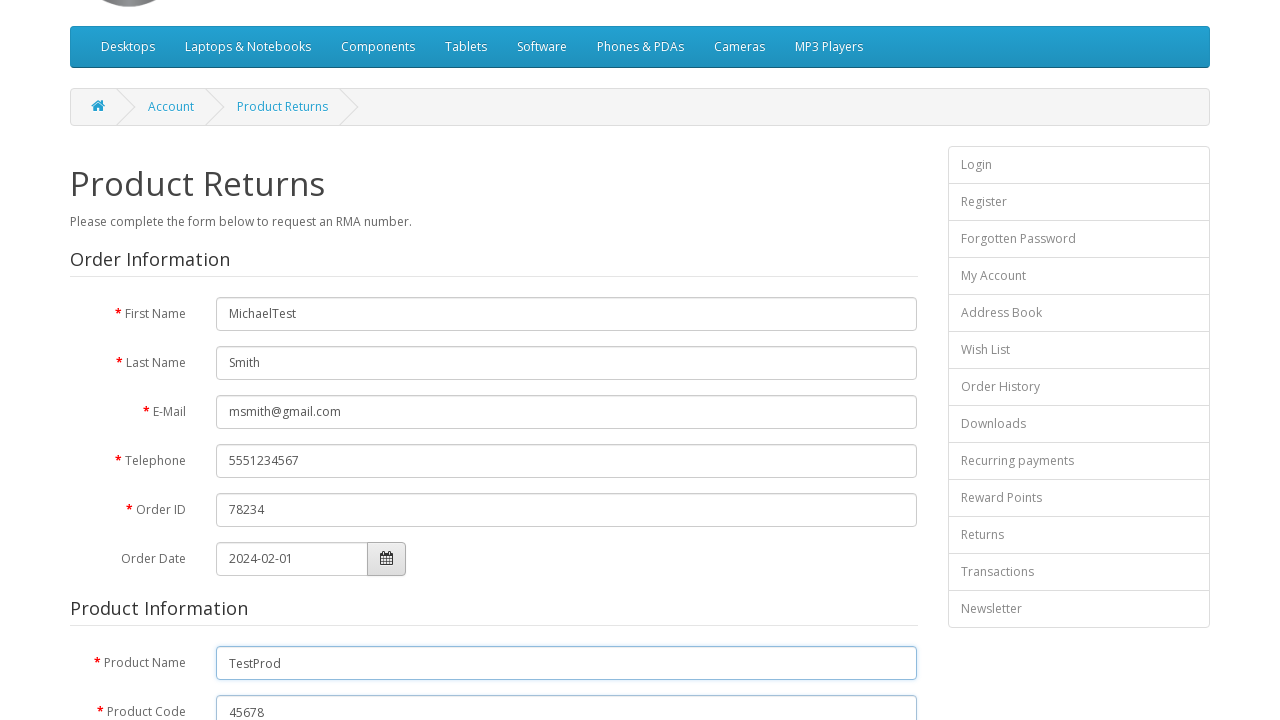

Filled in quantity '2' on input[name='quantity']
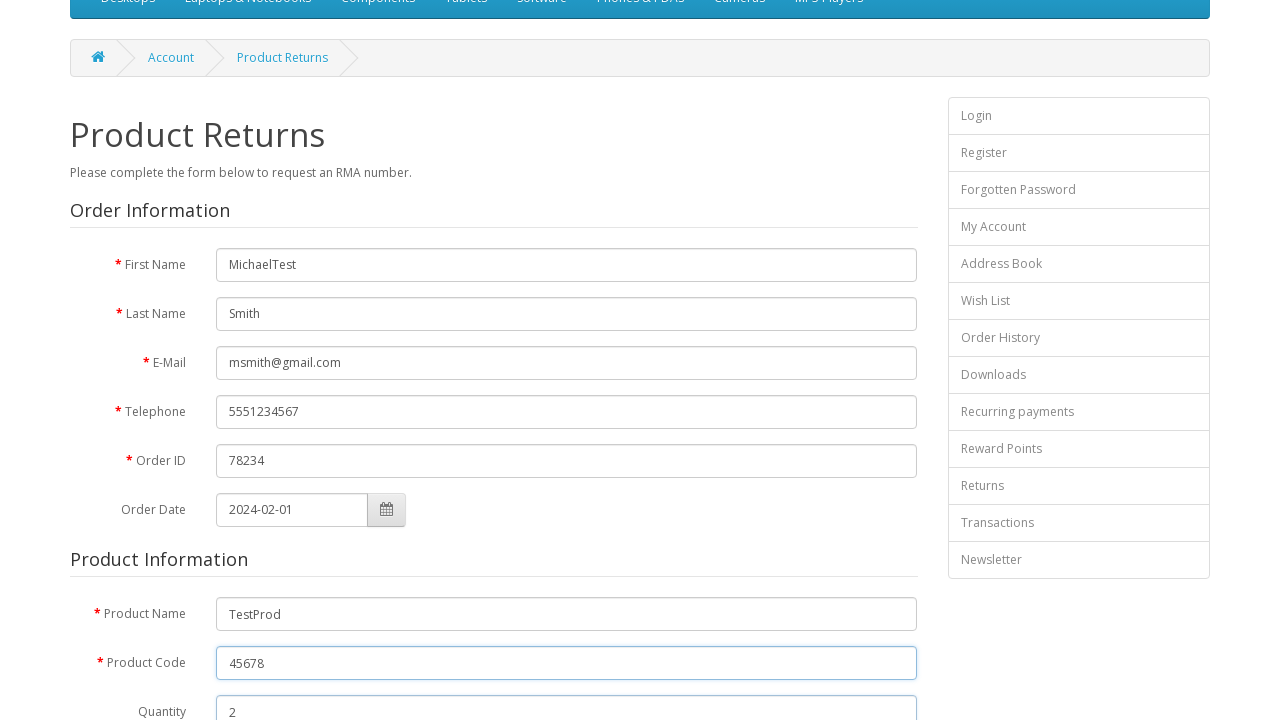

Selected return reason with value '3' at (223, 361) on input[name='return_reason_id'][value='3']
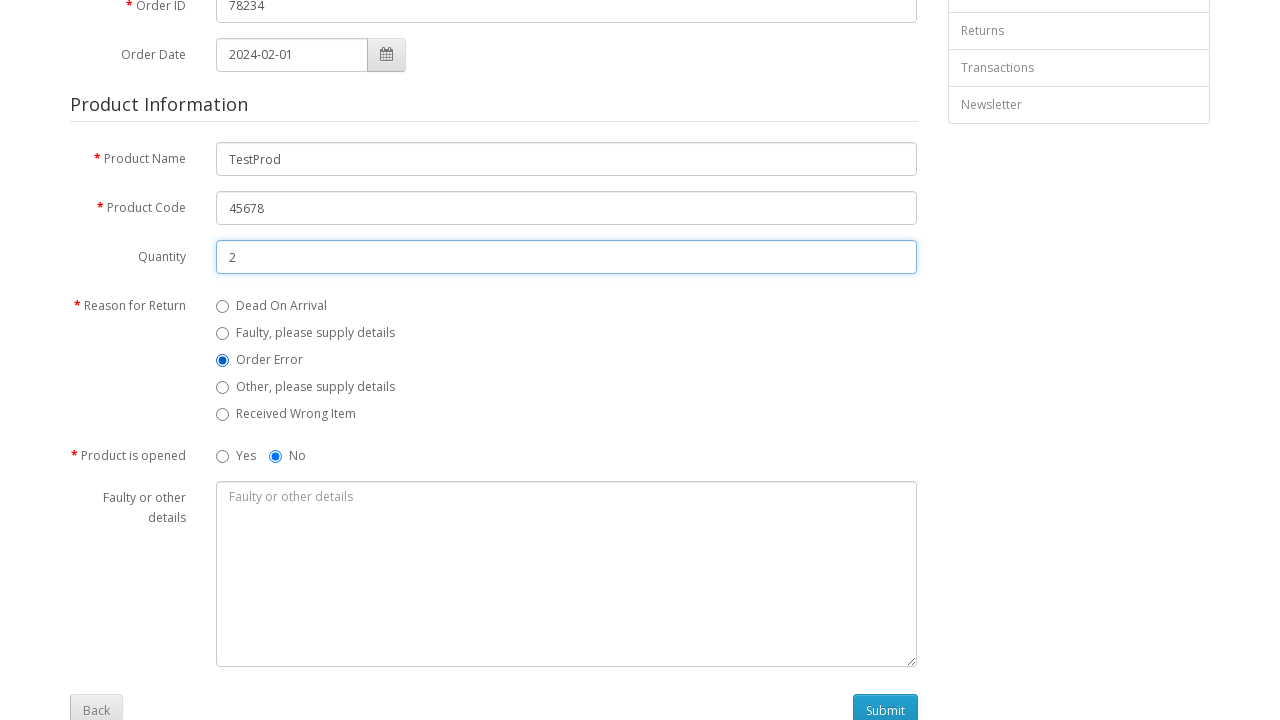

Selected product opened status as 'Yes' at (223, 457) on input[type='radio'][name='opened'][value='1']
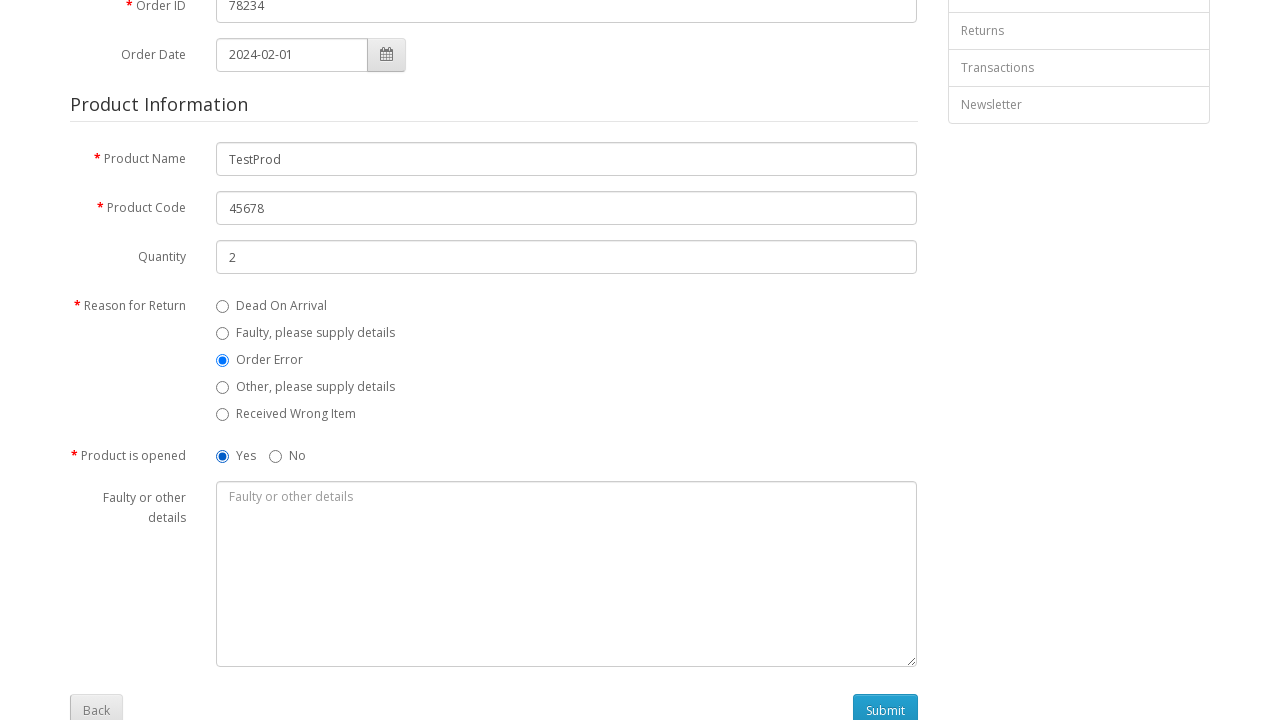

Filled in fault details: 'Product arrived damaged and not working properly' on textarea[name='comment']
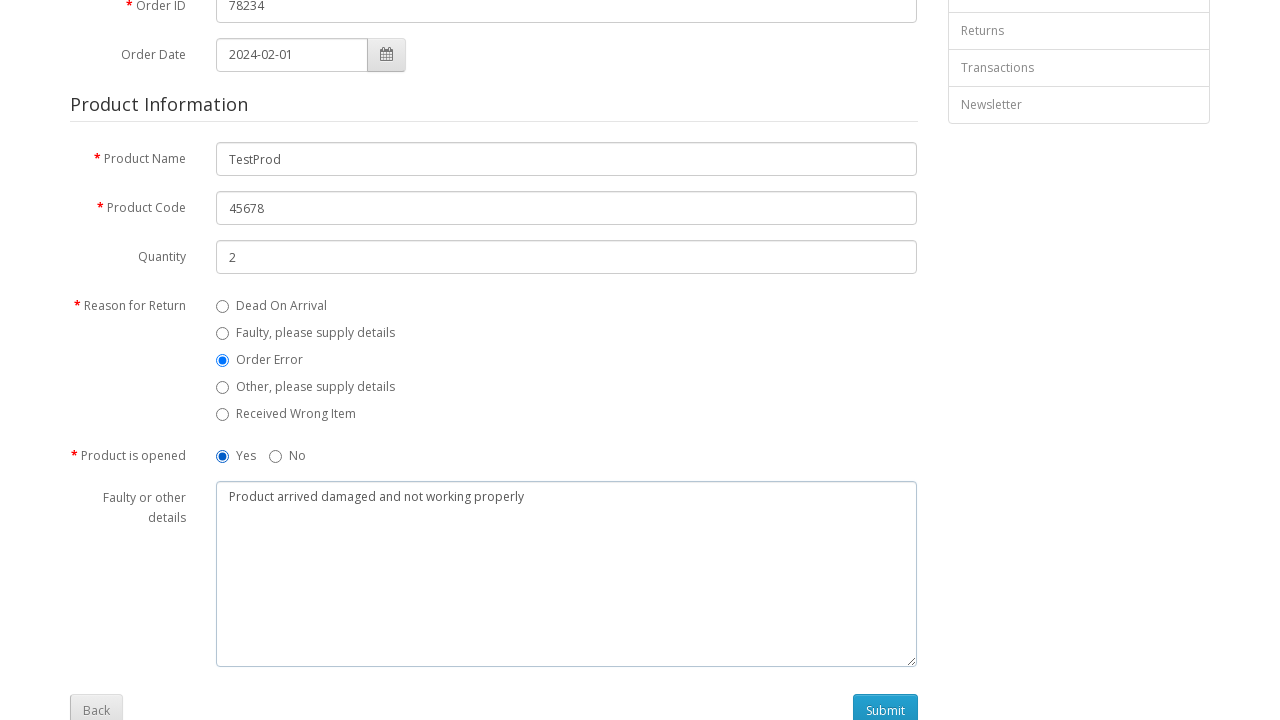

Submitted the return request form at (885, 703) on input[type='submit']
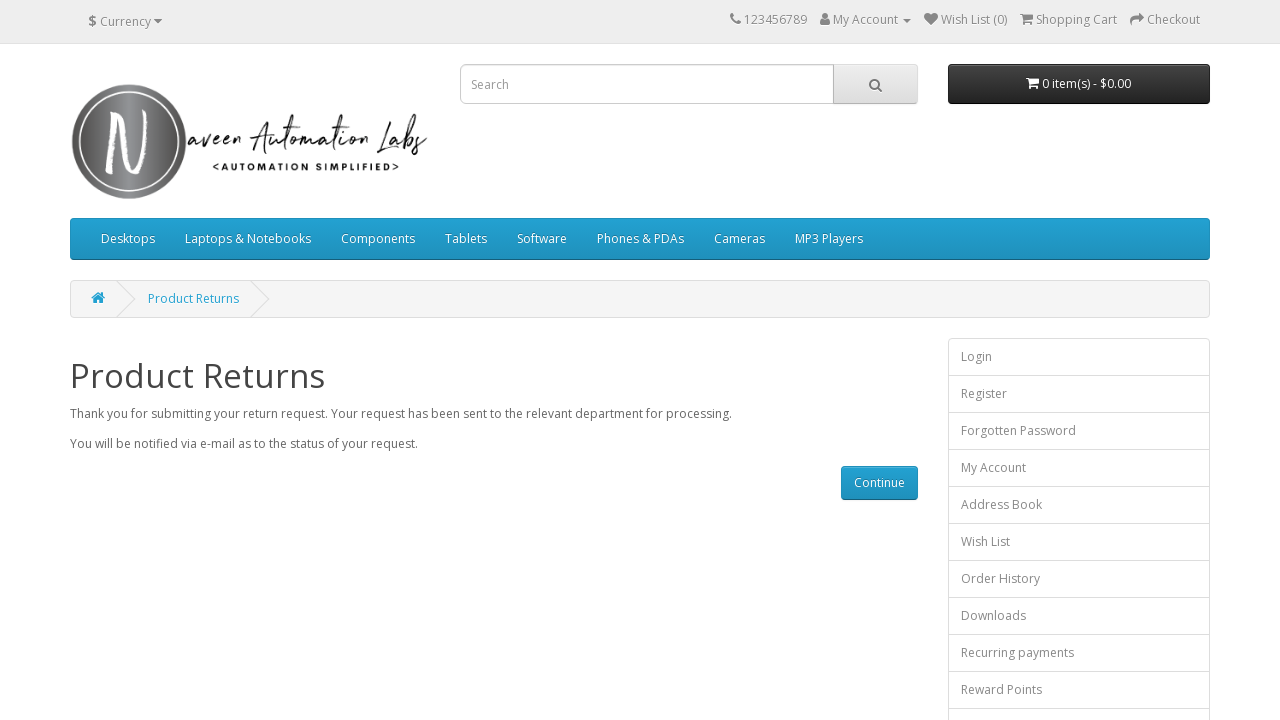

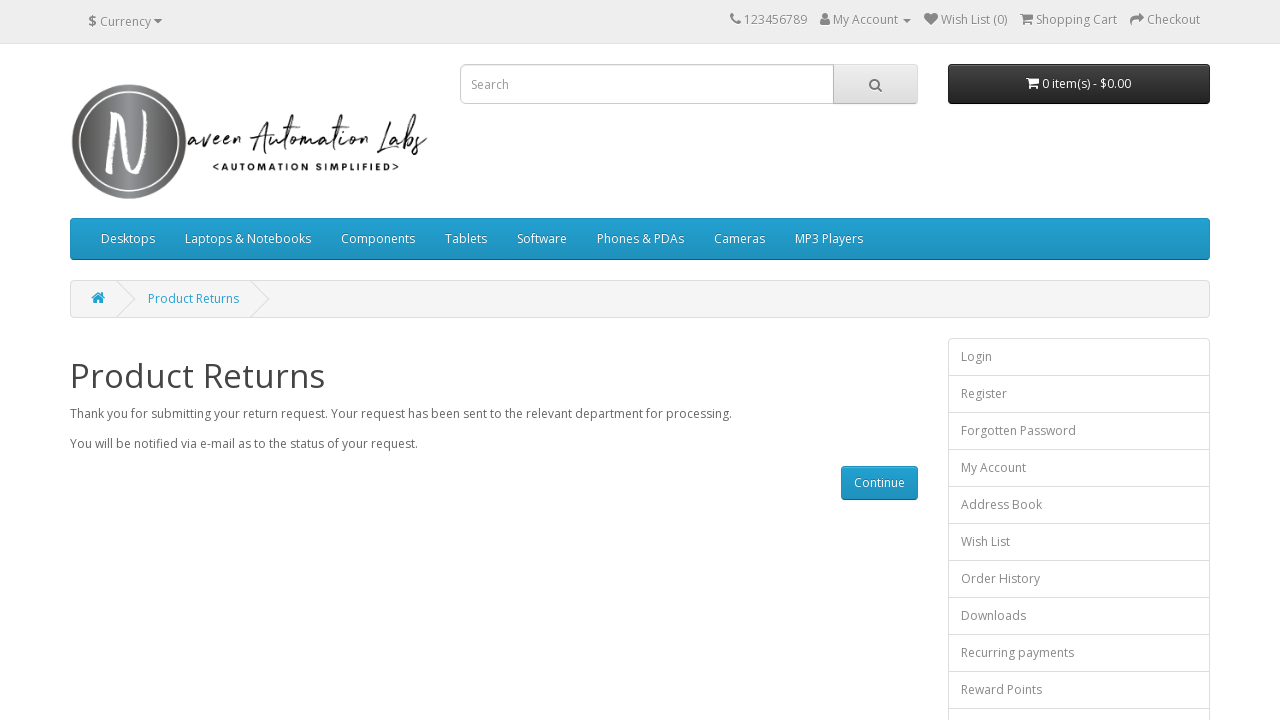